Tests that the counter displays the current number of todo items as they are added

Starting URL: https://demo.playwright.dev/todomvc

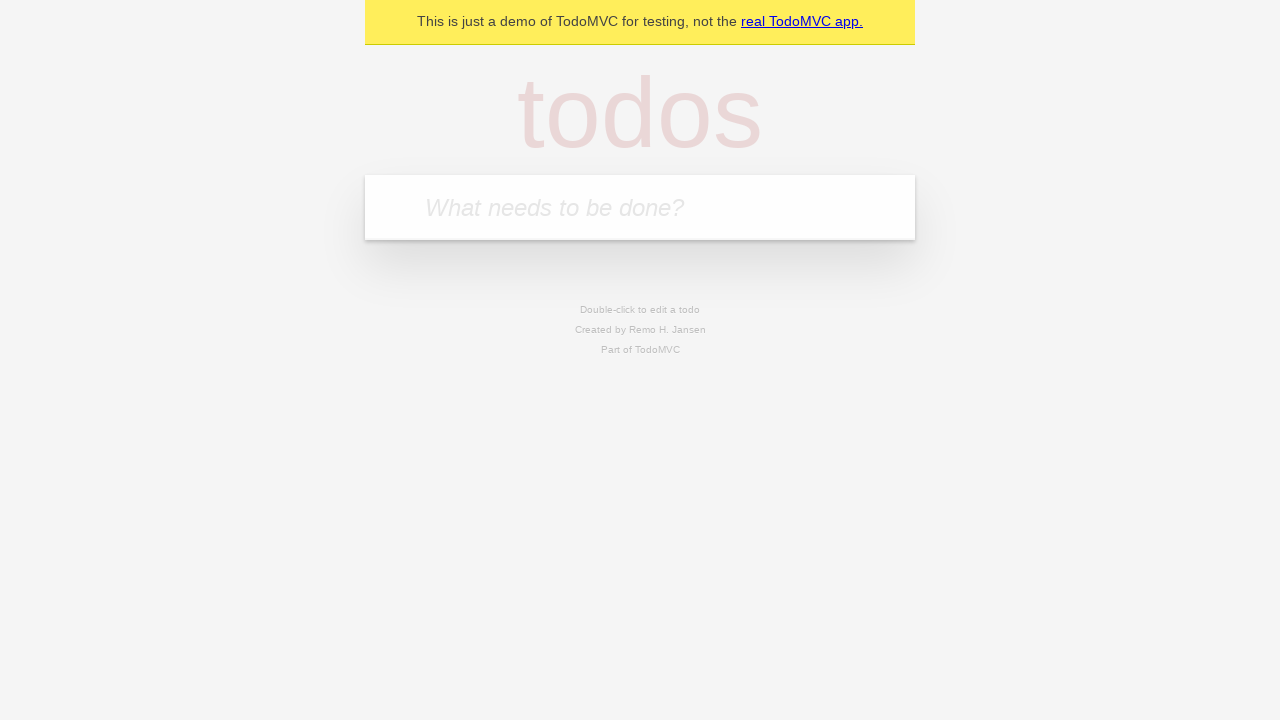

Filled todo input with 'buy some cheese' on internal:attr=[placeholder="What needs to be done?"i]
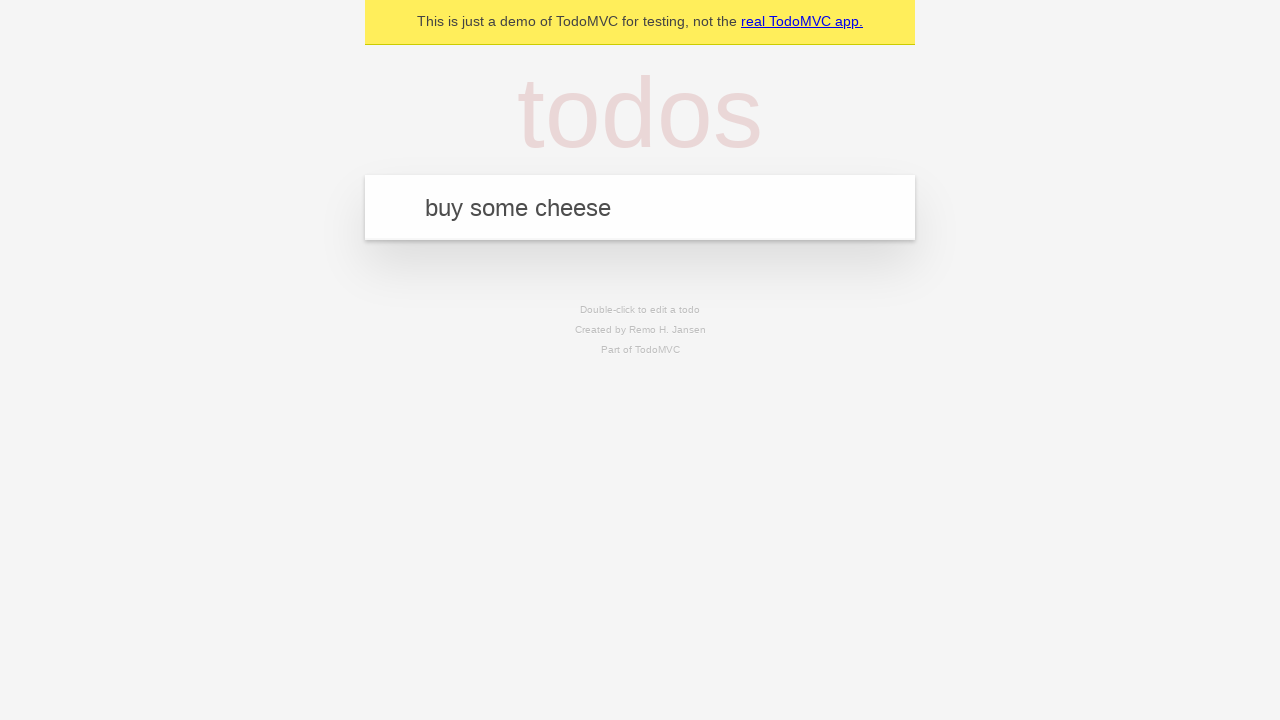

Pressed Enter to add first todo item on internal:attr=[placeholder="What needs to be done?"i]
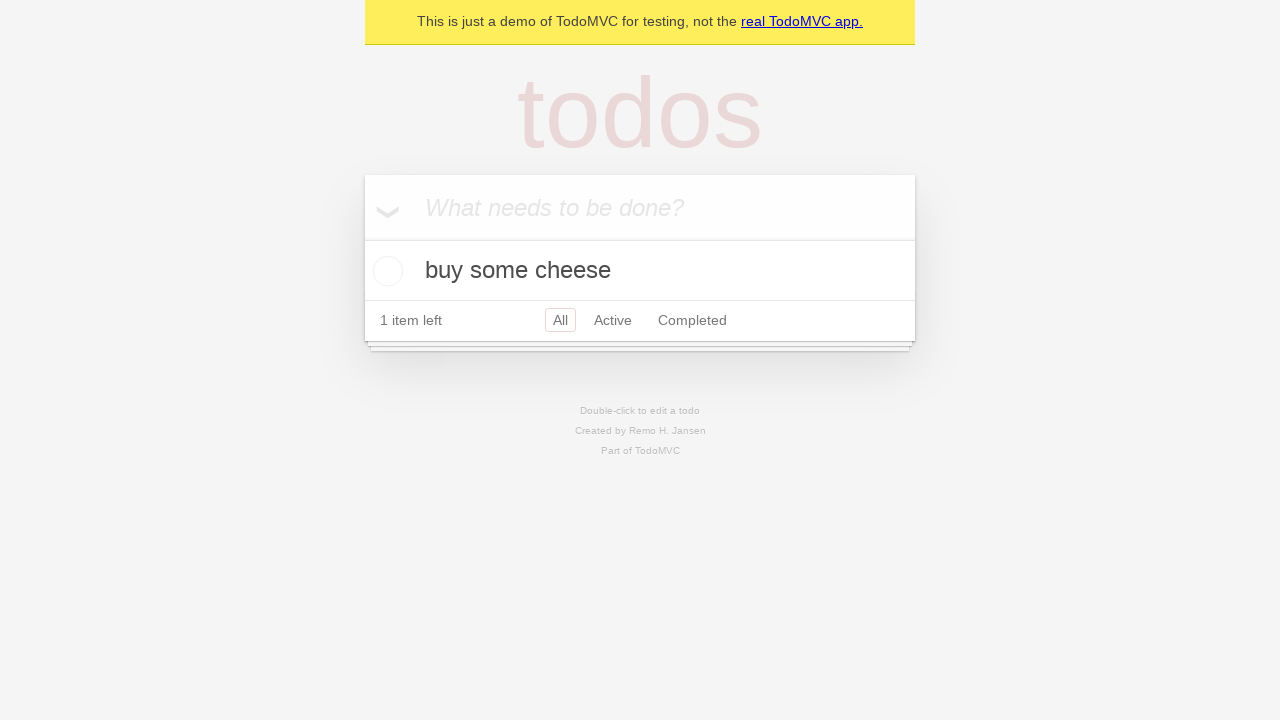

Todo counter element loaded
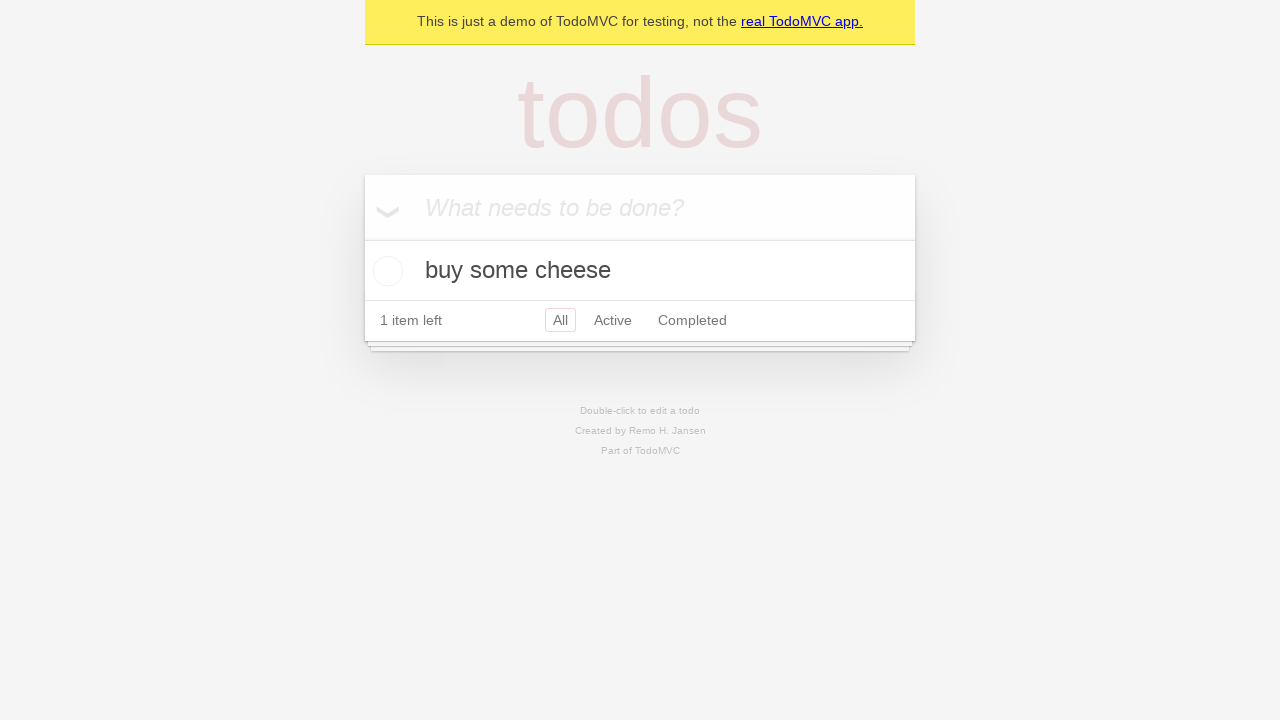

Filled todo input with 'feed the cat' on internal:attr=[placeholder="What needs to be done?"i]
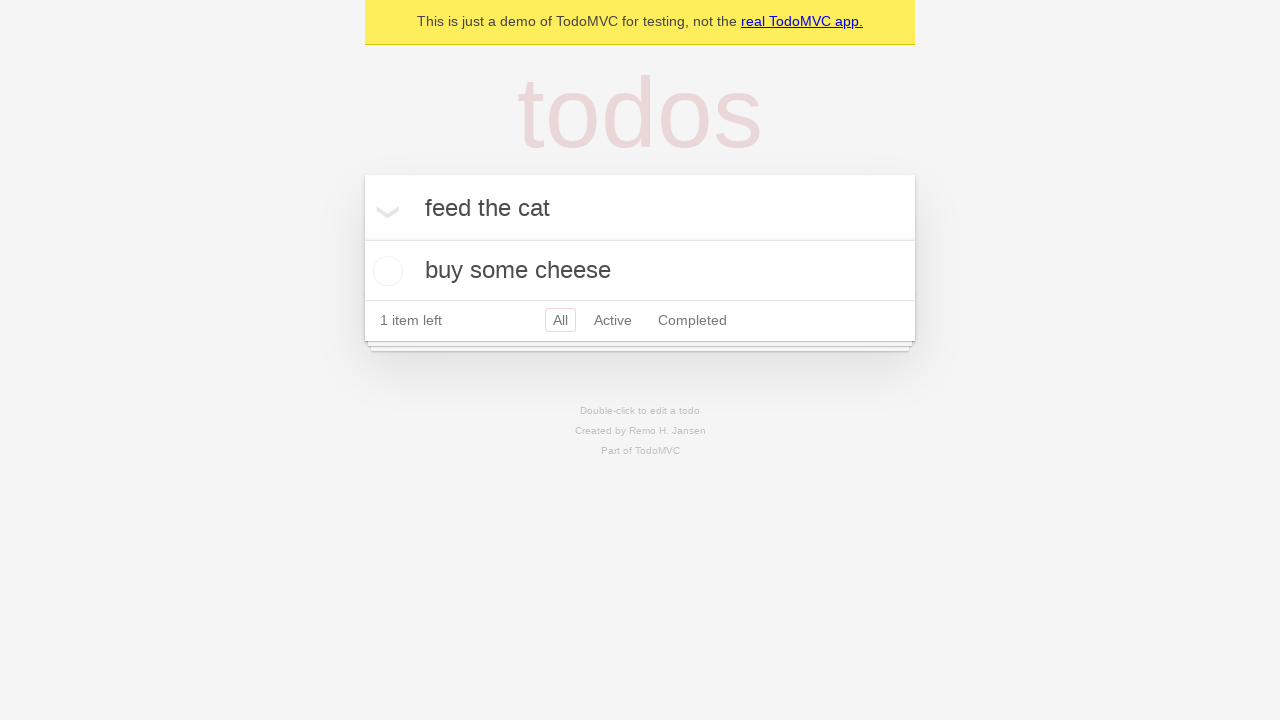

Pressed Enter to add second todo item on internal:attr=[placeholder="What needs to be done?"i]
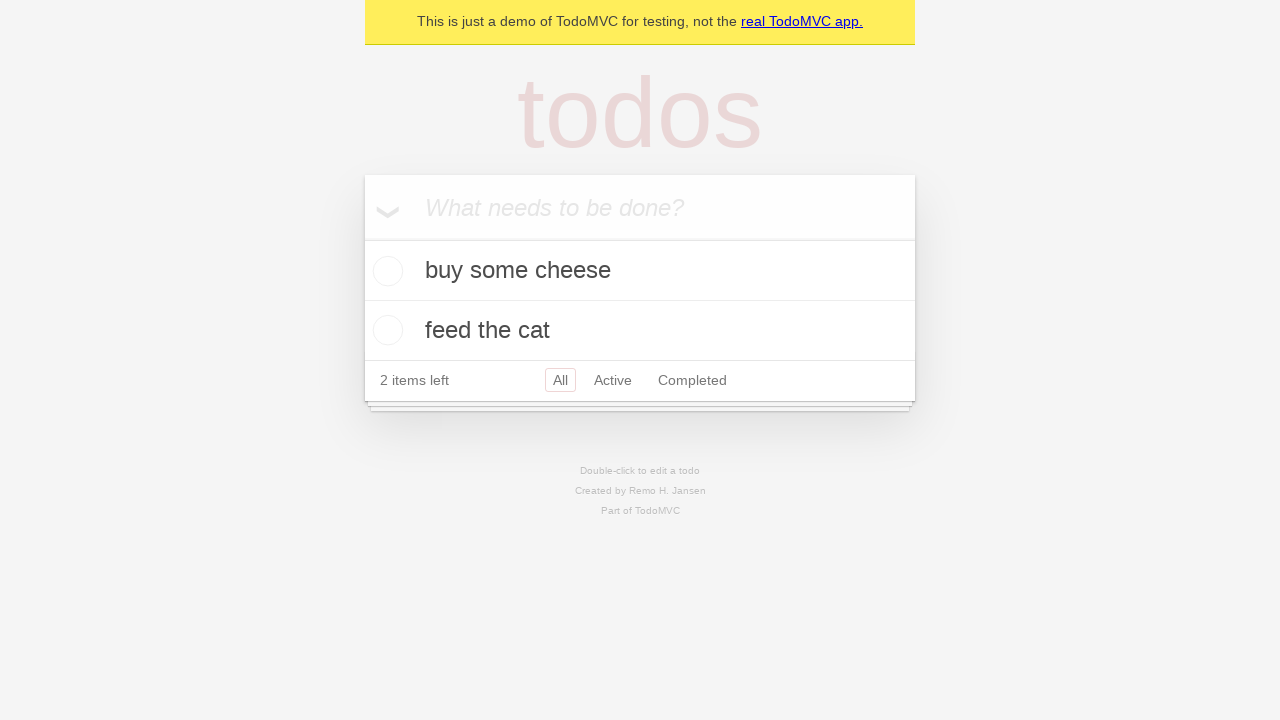

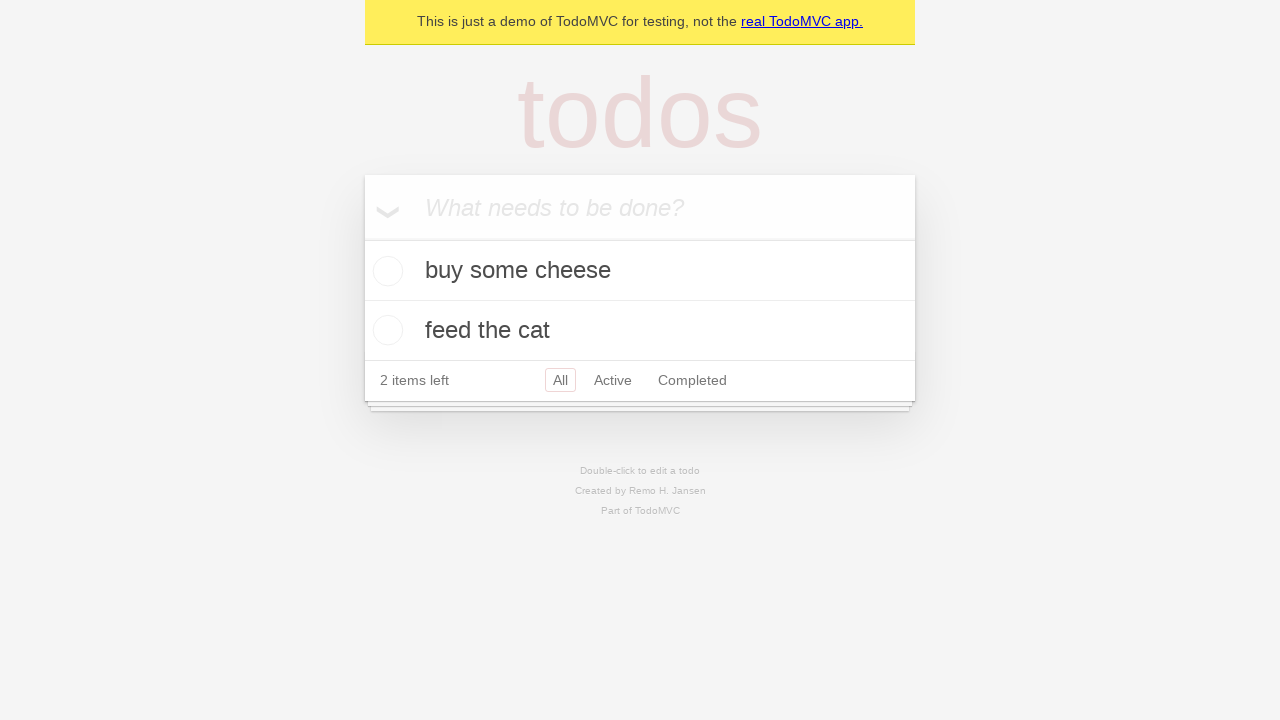